Tests a practice form by filling in personal information fields including first name, last name, email, gender selection, phone number, and hobby checkbox

Starting URL: https://demoqa.com/automation-practice-form

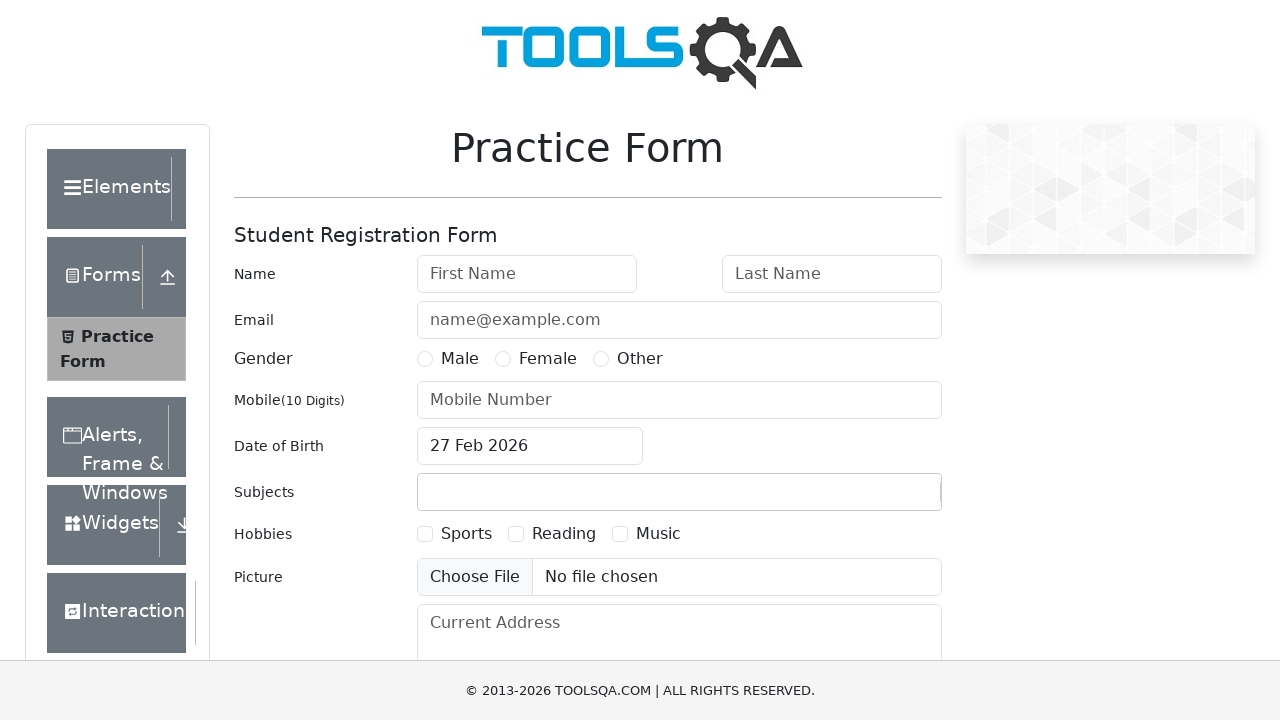

Filled first name field with 'Daniil' on #firstName
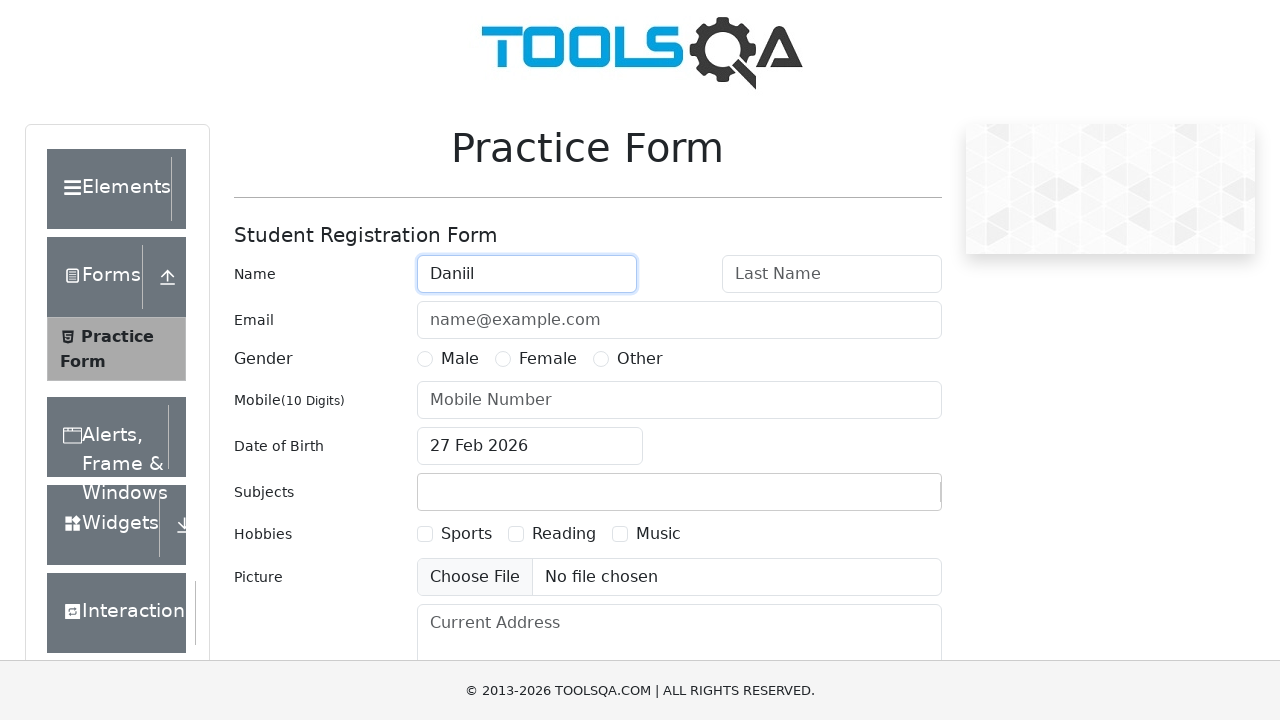

Filled last name field with 'Medved' on #lastName
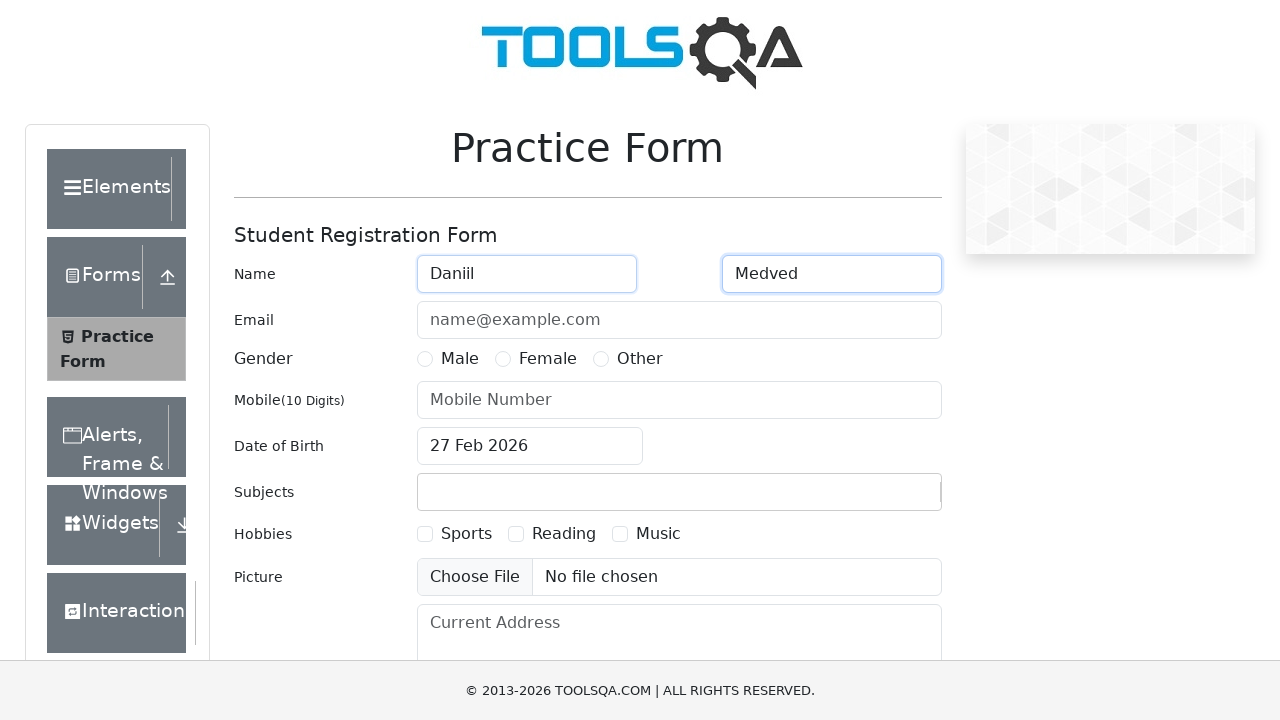

Filled email field with '9414354@mail.ru' on #userEmail
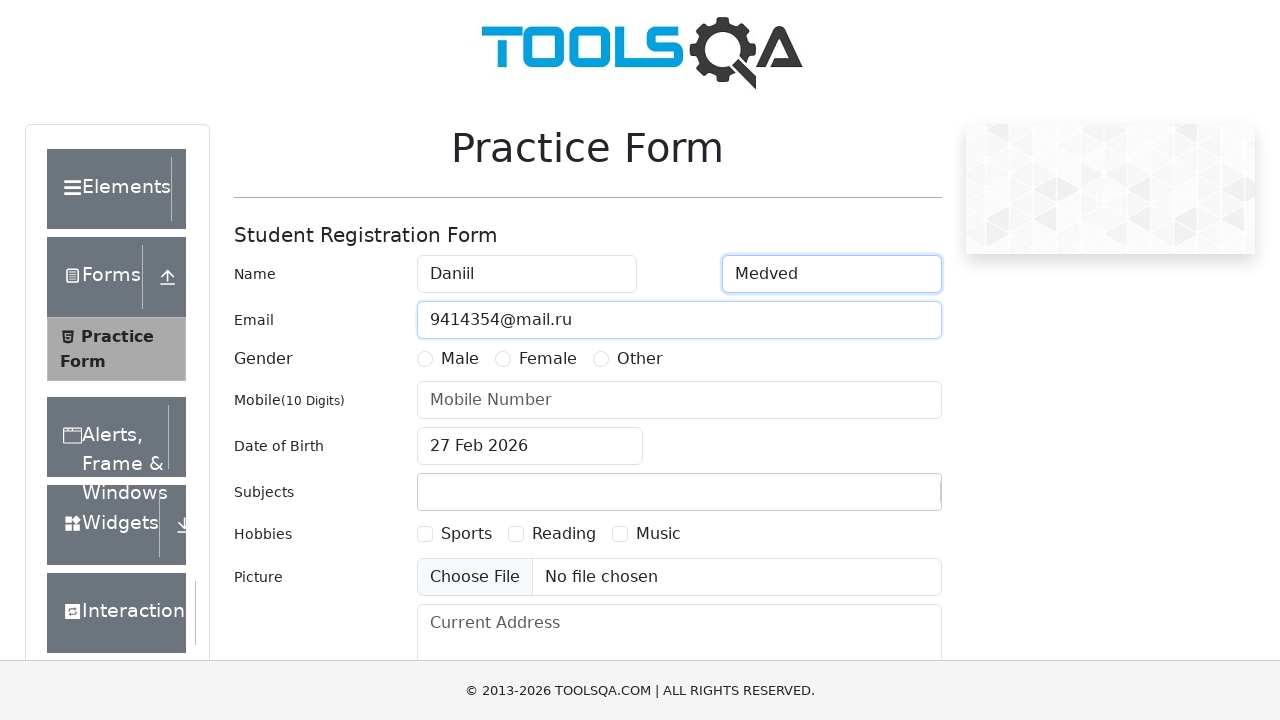

Selected Male gender option at (460, 359) on label[for='gender-radio-1']
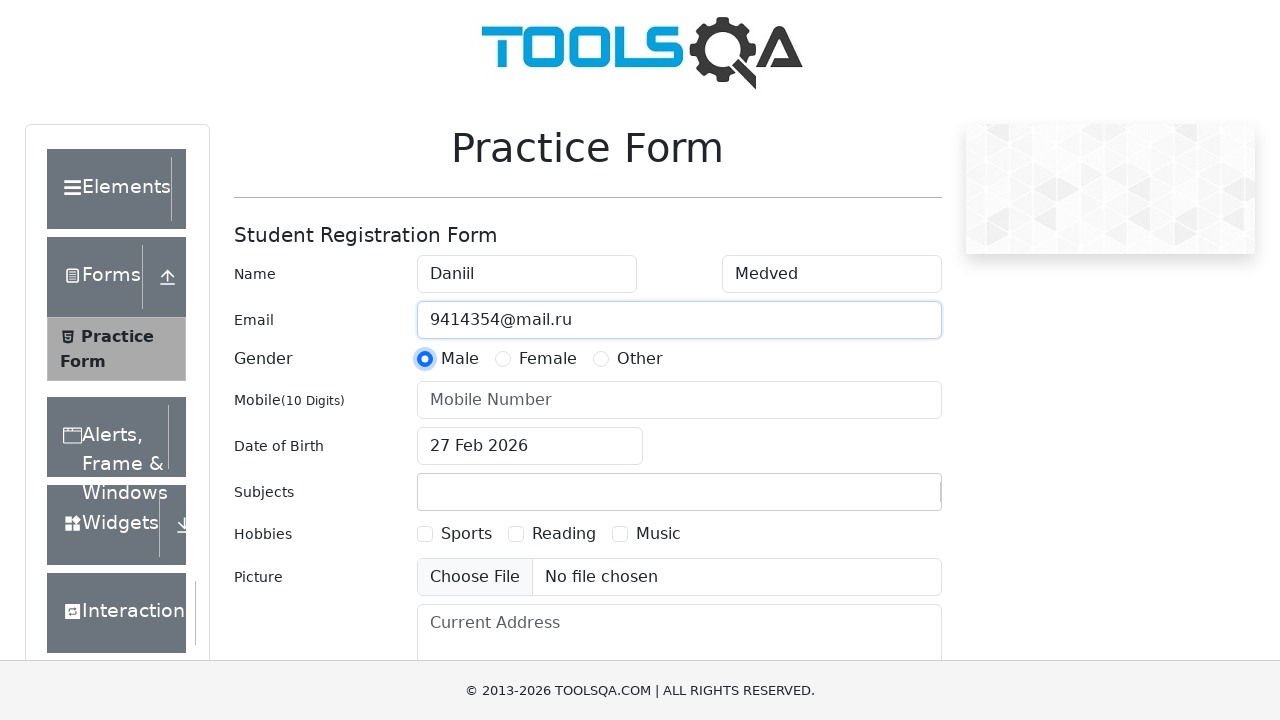

Filled phone number field with '8921941435' on #userNumber
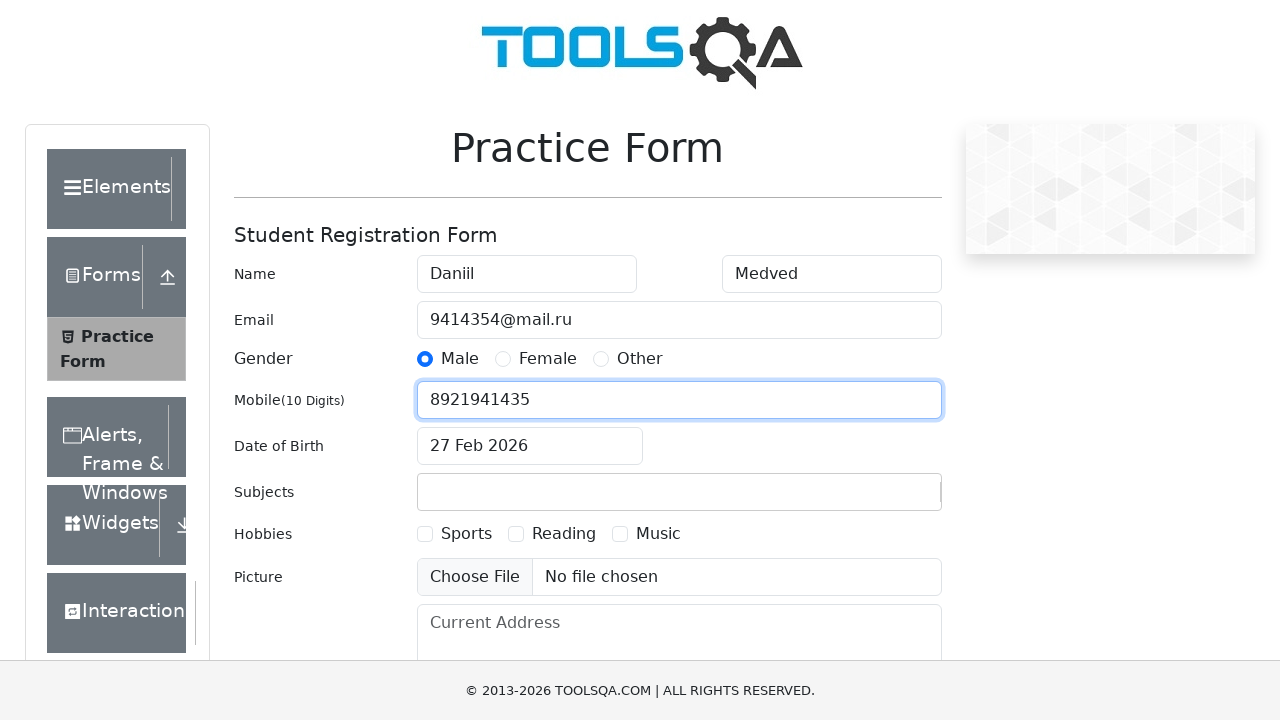

Selected Sports hobby checkbox at (466, 534) on label[for='hobbies-checkbox-1']
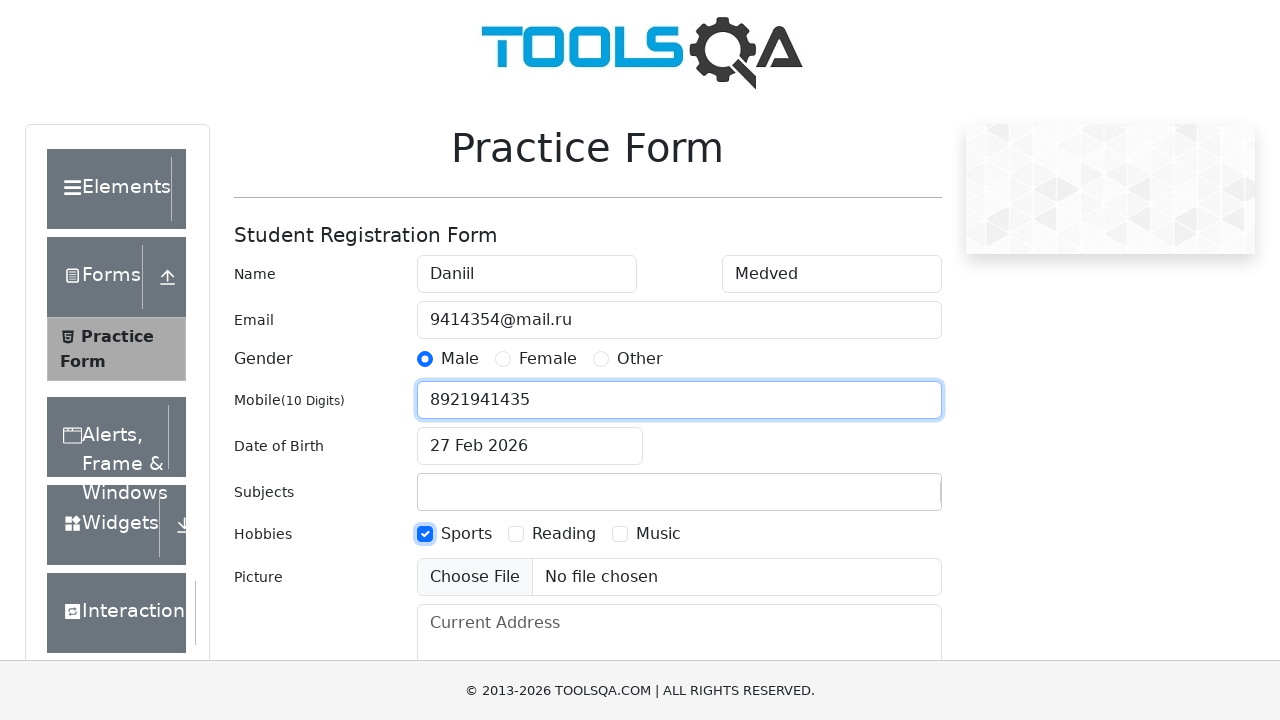

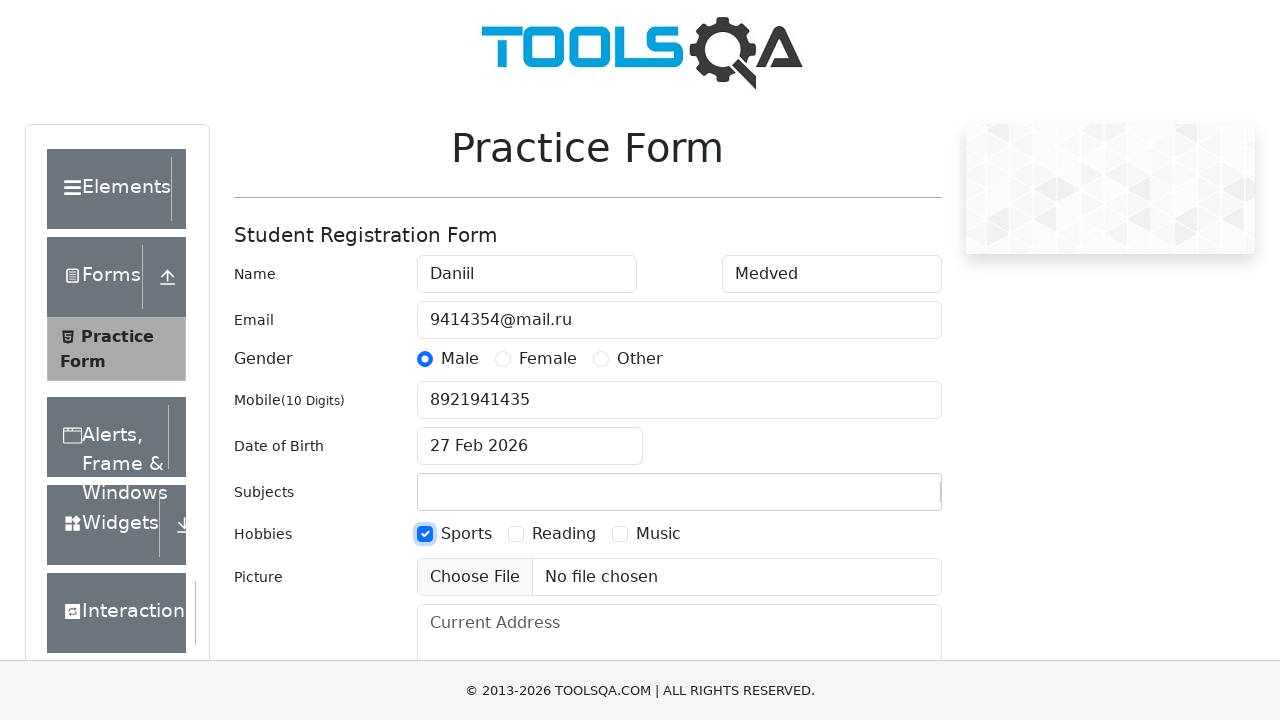